Creates a new paste on Pastebin by filling in code content, selecting Bash syntax highlighting, setting expiration to 10 minutes, and adding a title

Starting URL: https://pastebin.com/

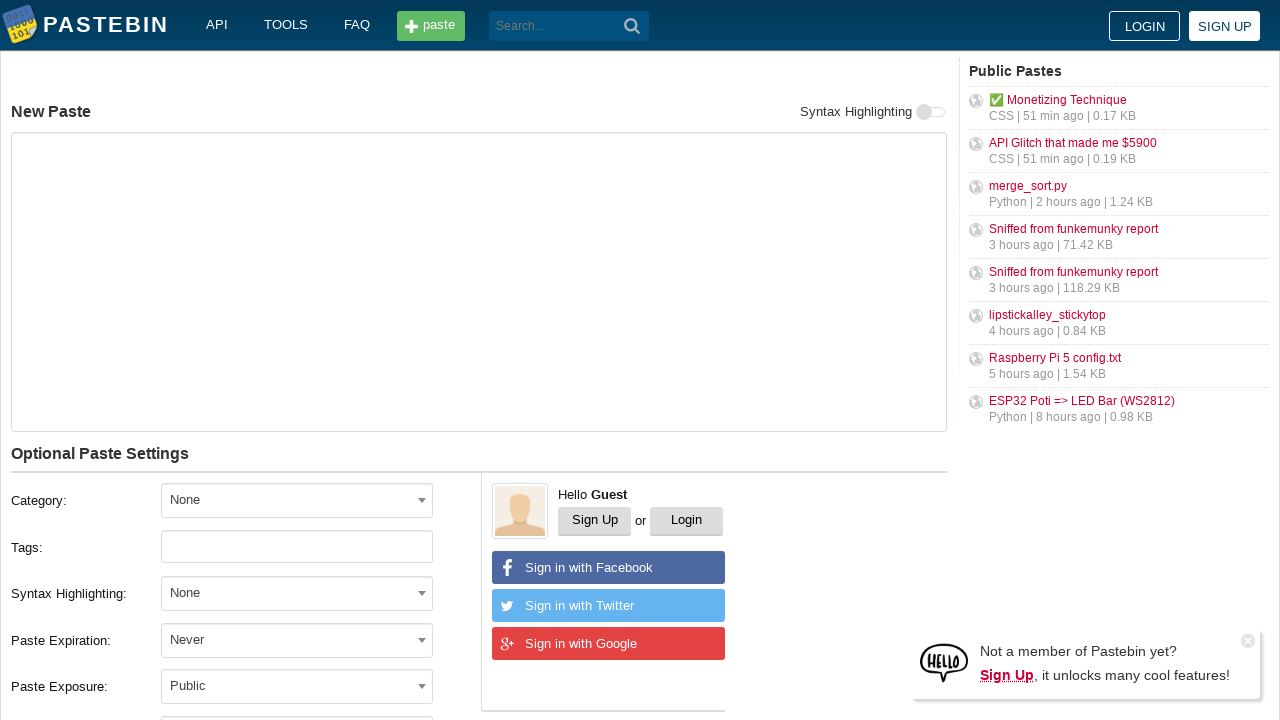

Filled paste text area with Bash code content on #postform-text
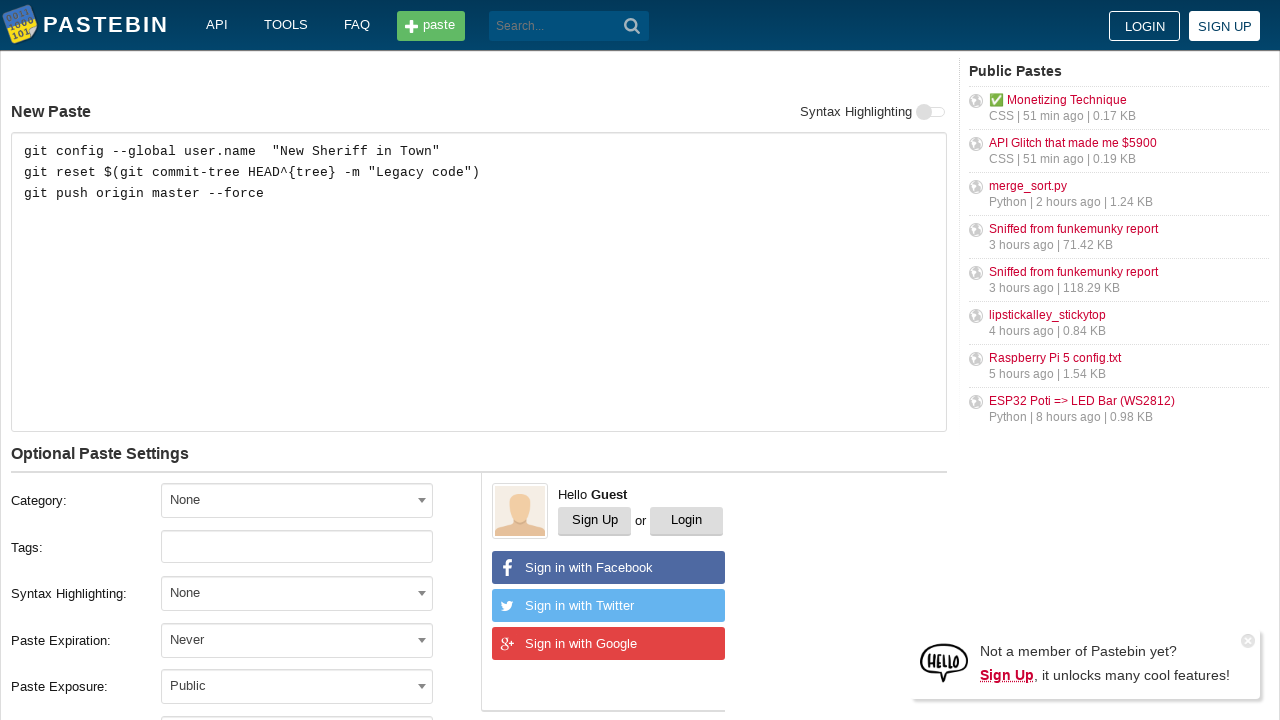

Opened syntax highlighting dropdown at (422, 593) on //*[@id="w0"]/div[5]/div[1]/div[3]/div/span/span[1]/span/span[2]
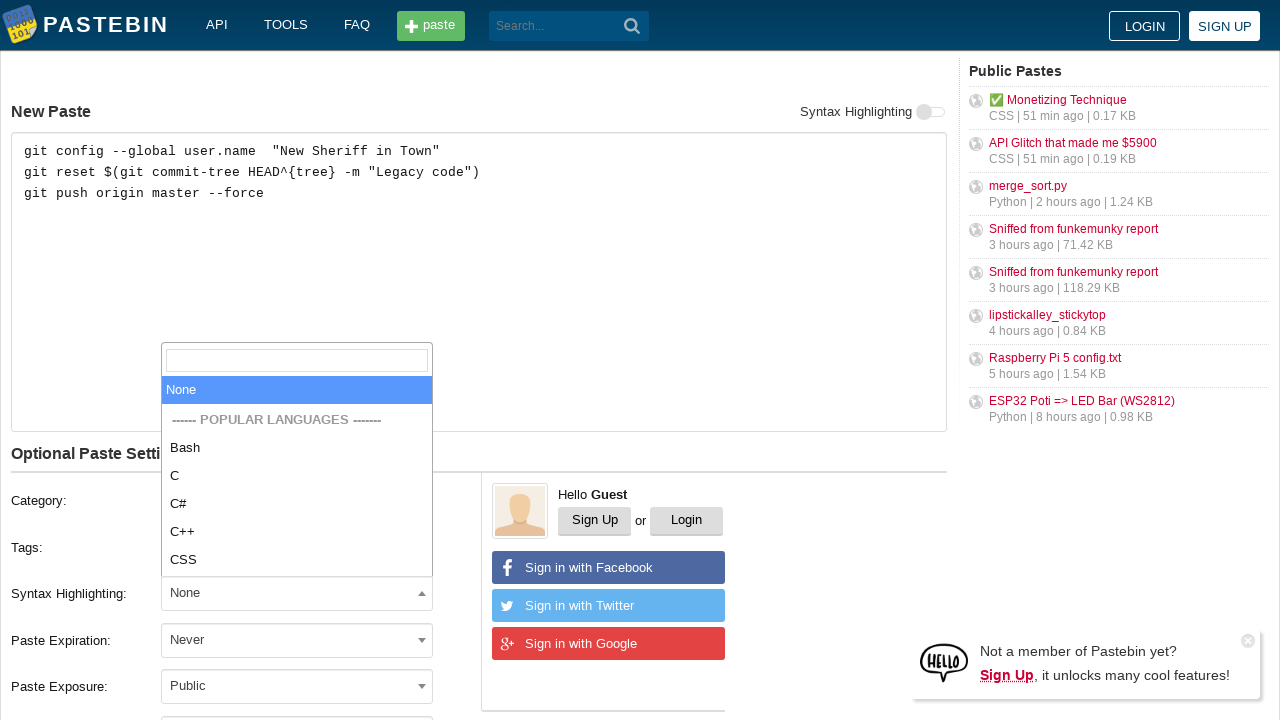

Selected Bash as syntax highlighting option at (297, 448) on xpath=//li[text()='Bash']
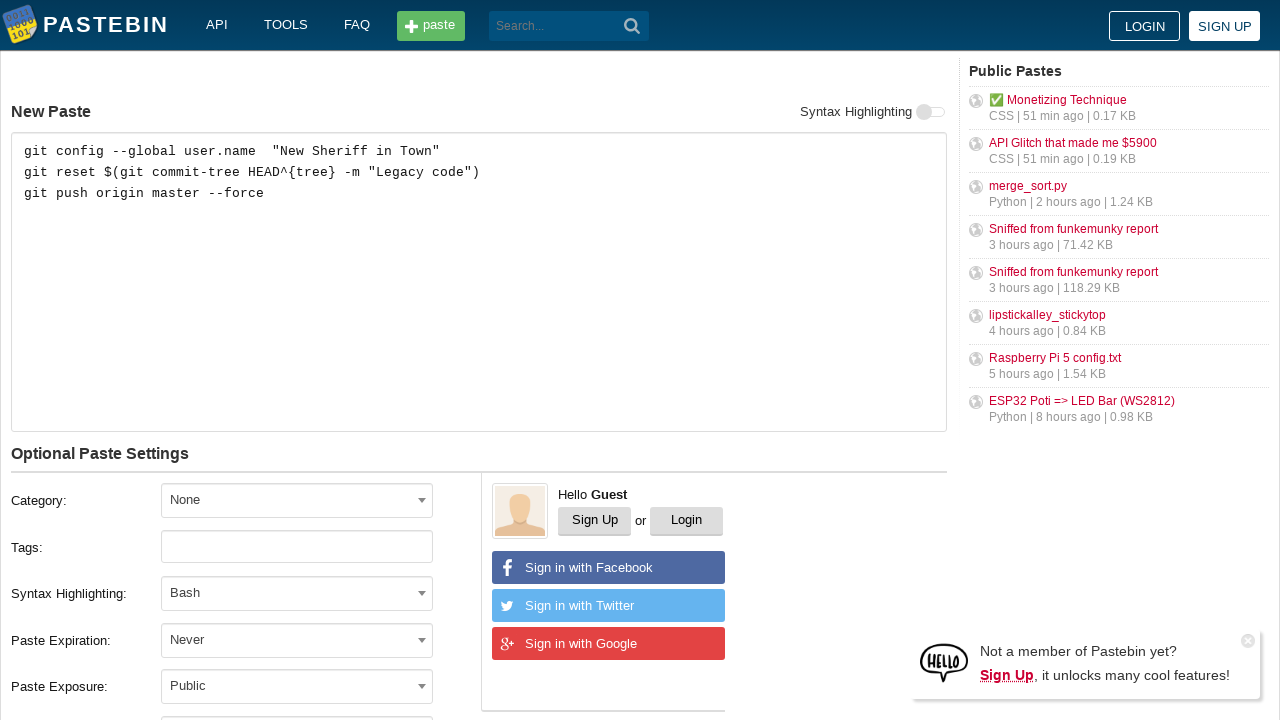

Opened paste expiration dropdown at (422, 640) on //*[@id="w0"]/div[5]/div[1]/div[4]/div/span/span[1]/span/span[2]
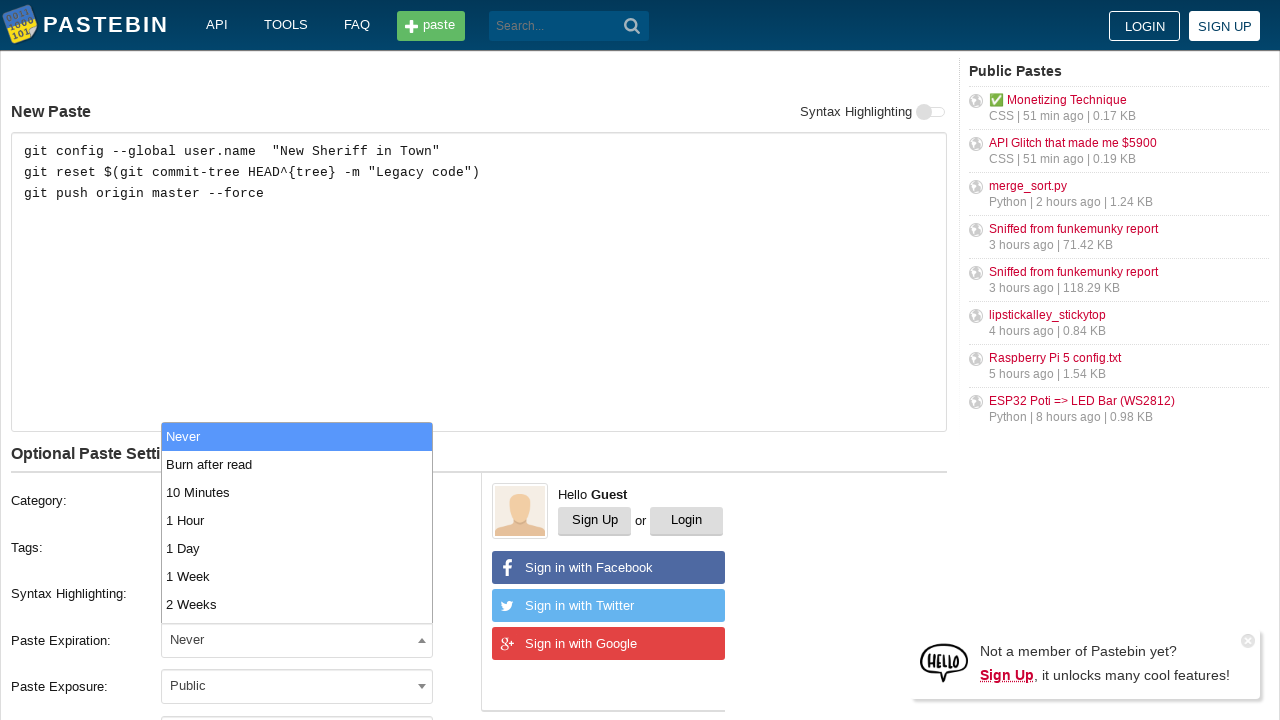

Selected 10 Minutes as paste expiration time at (297, 492) on xpath=//li[text()='10 Minutes']
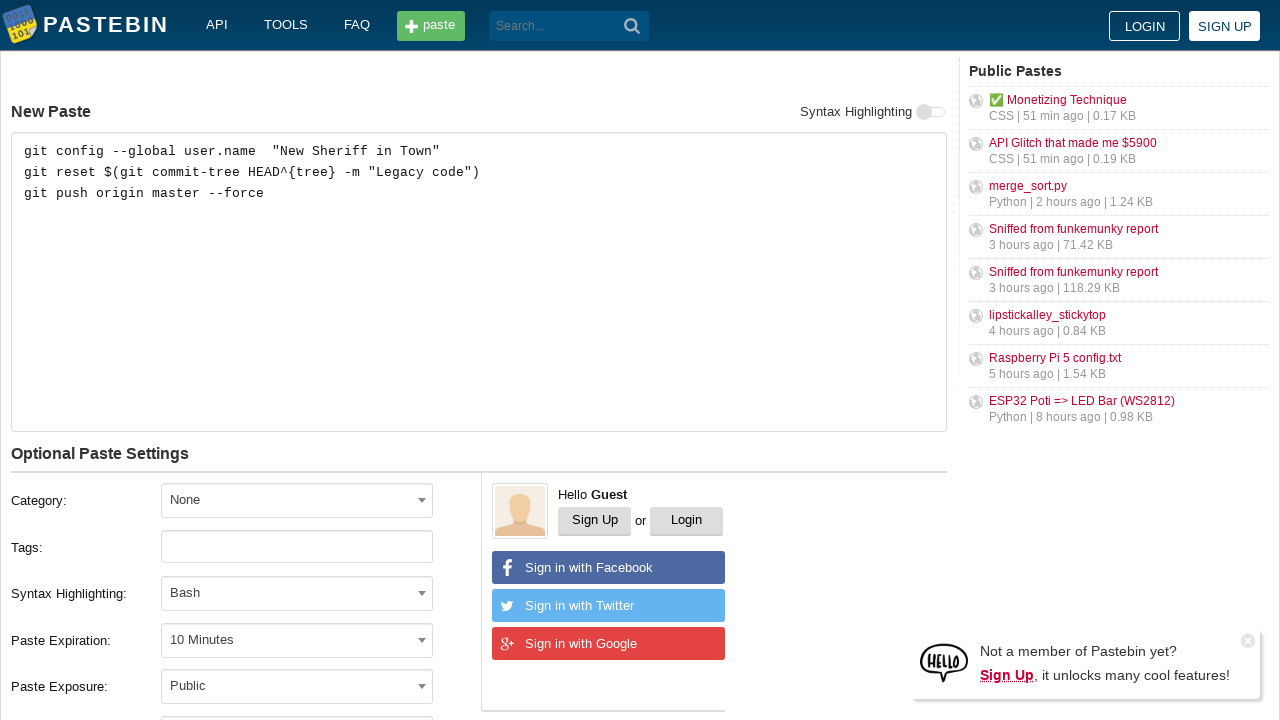

Entered paste title 'how to gain dominance among developers' on #postform-name
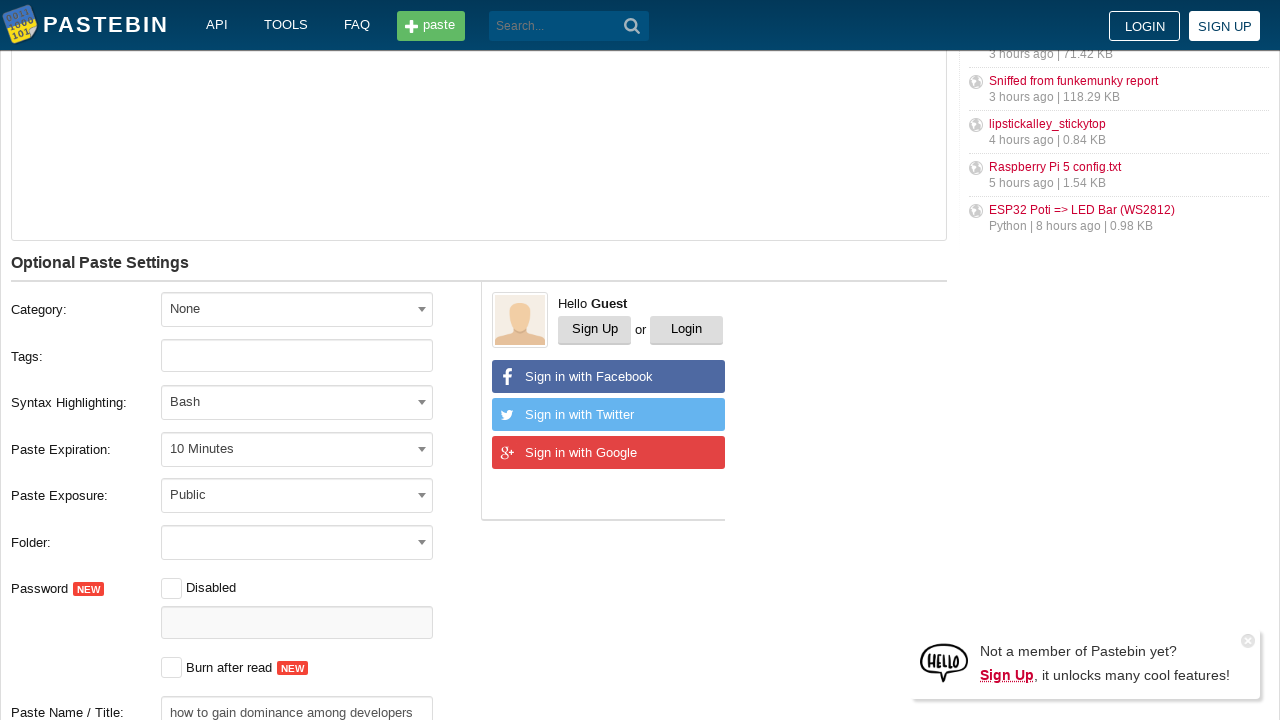

Clicked submit button to create new paste at (632, 26) on xpath=//button[@type='submit']
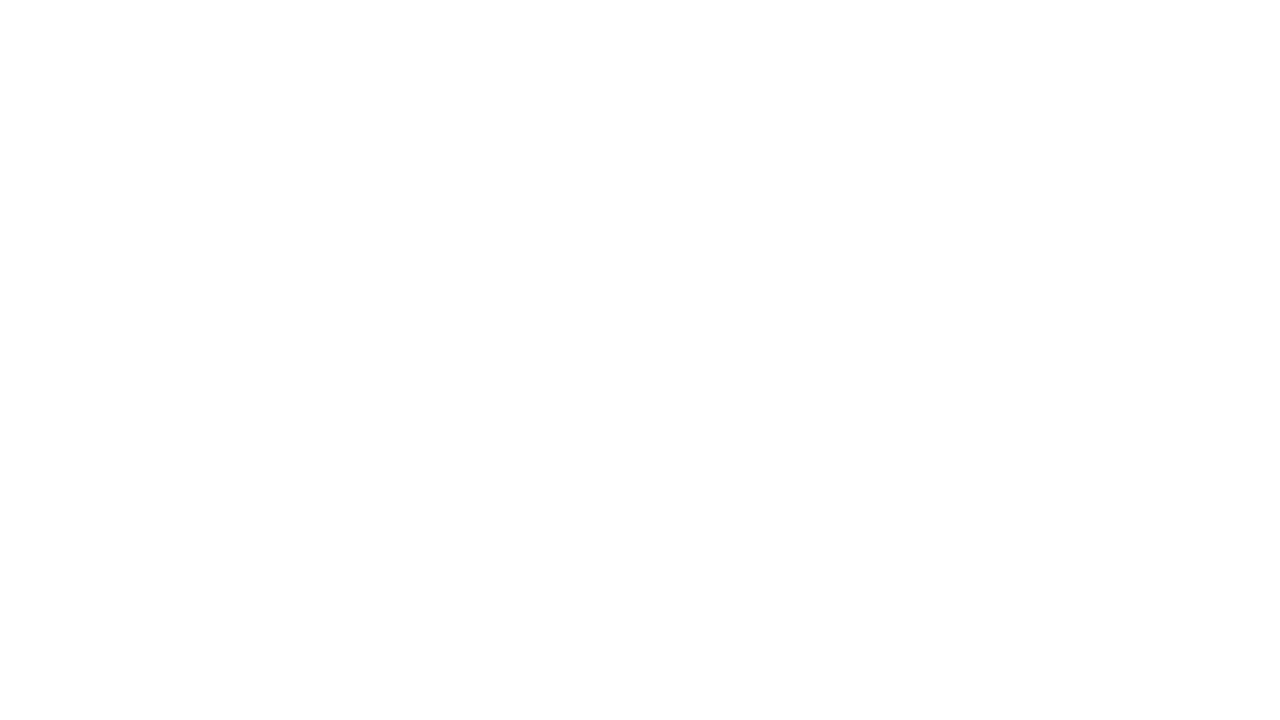

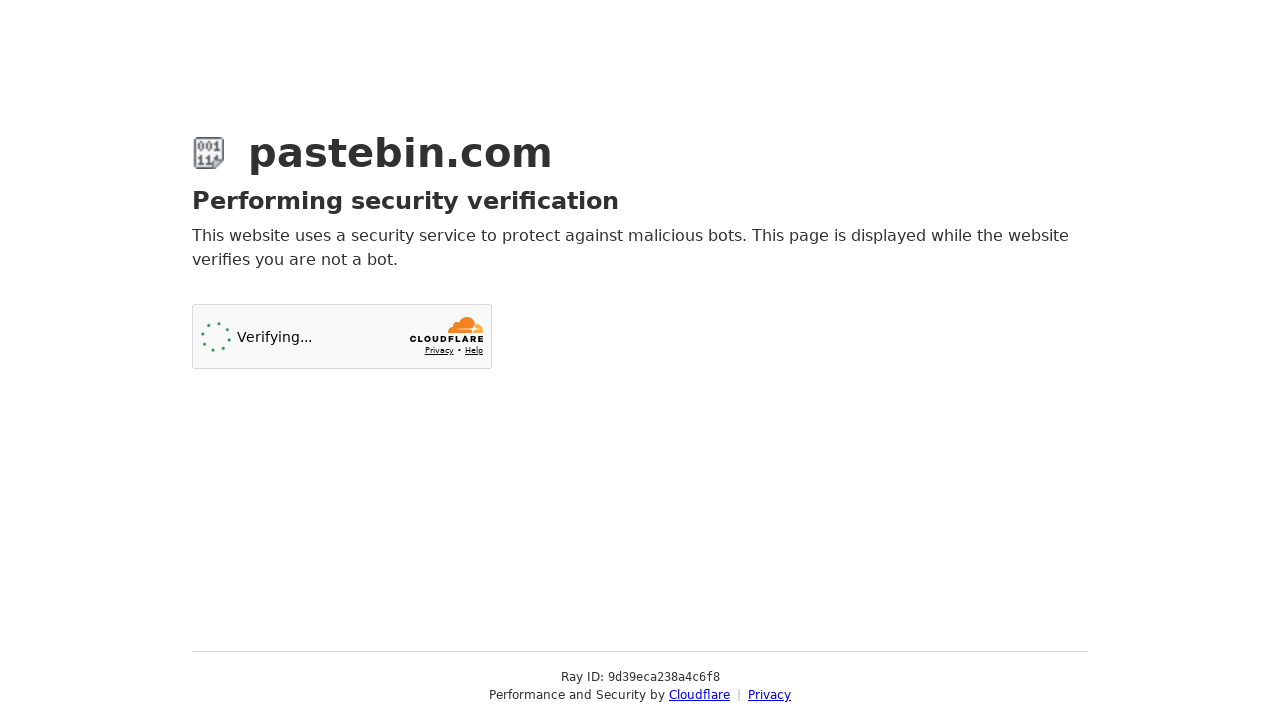